Tests the contact form on an LMS website by navigating to the contact page, filling out form fields, submitting the form, and verifying the success message

Starting URL: https://alchemy.hguy.co/lms

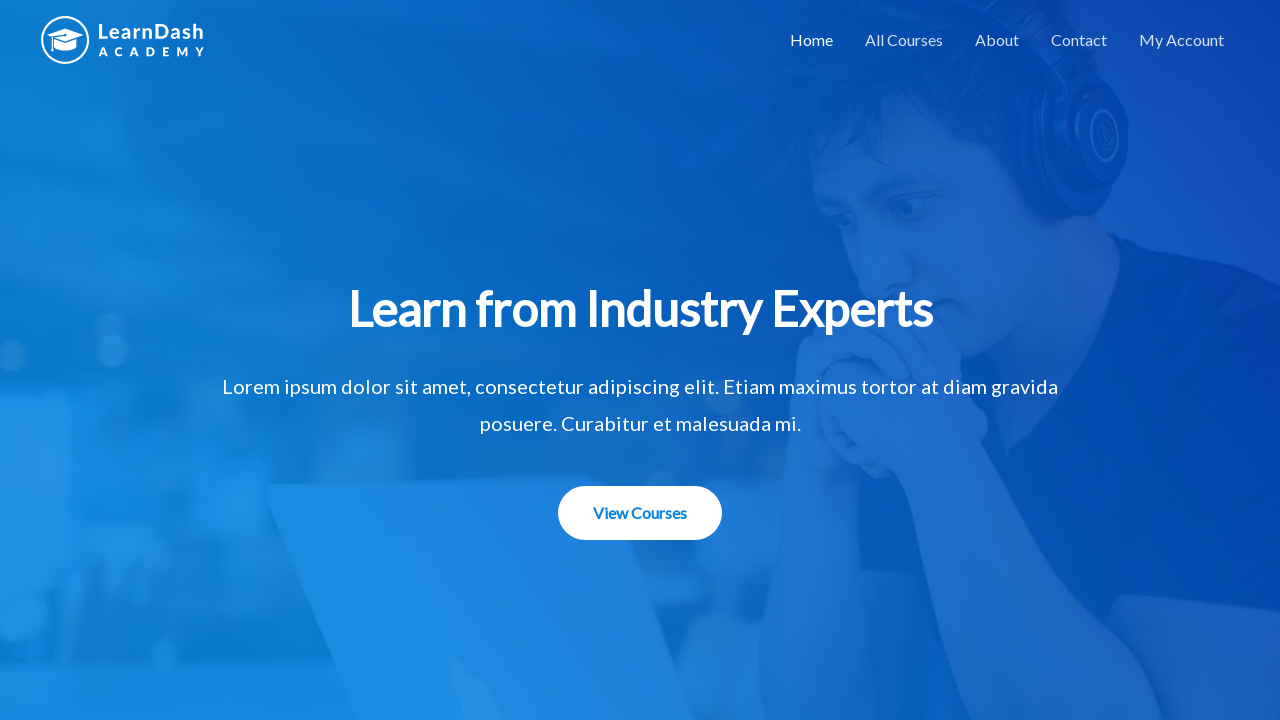

Clicked on contact menu item at (1079, 40) on #menu-item-1506
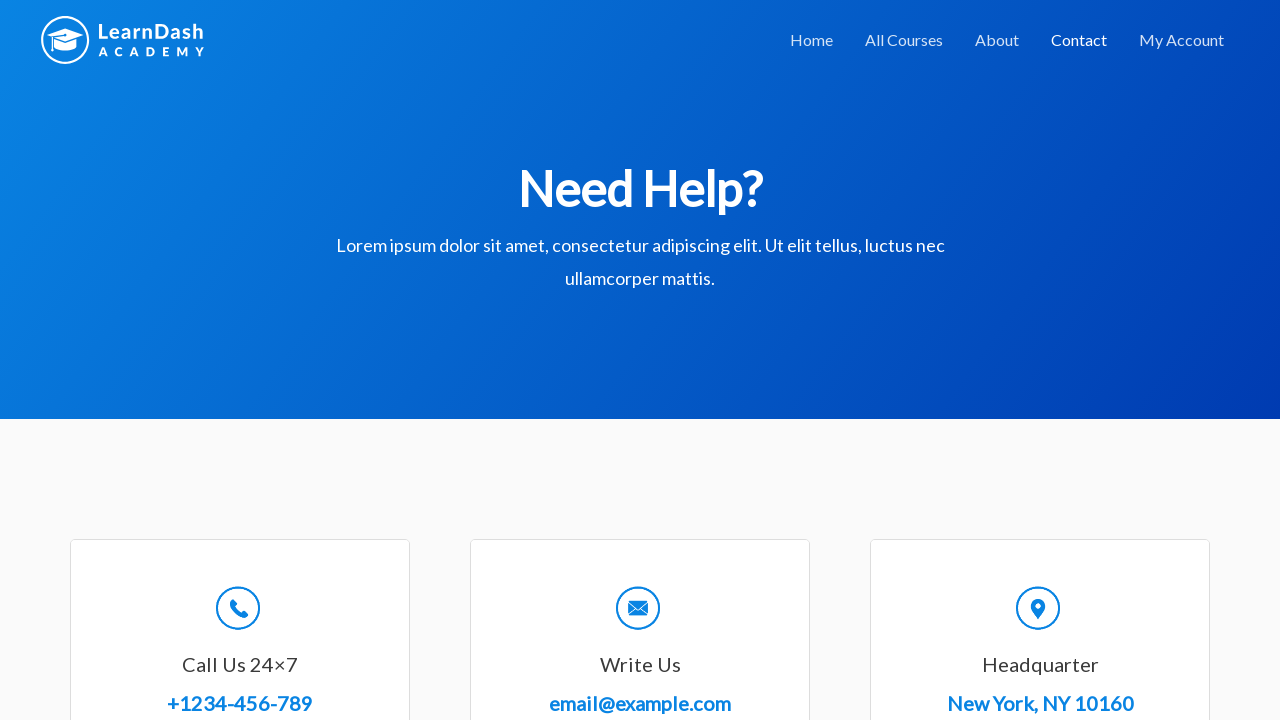

Scrolled down to contact form
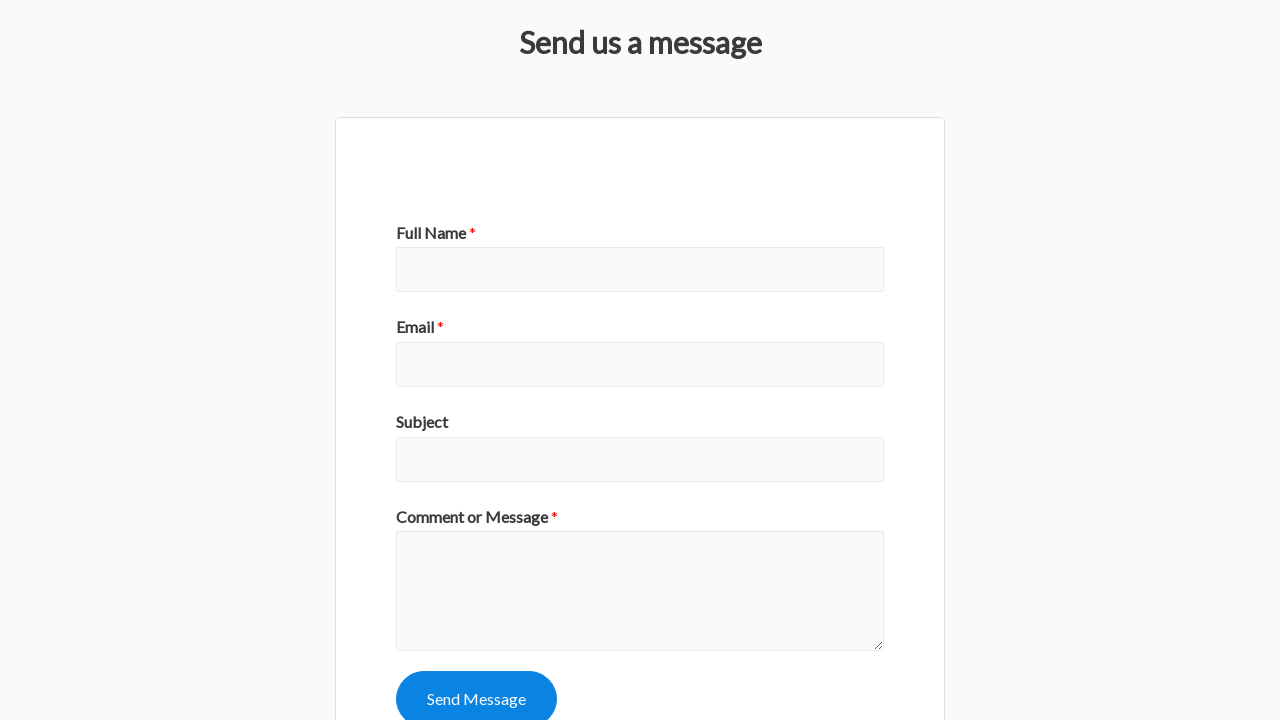

Filled in name field with 'John Smith' on #wpforms-8-field_0
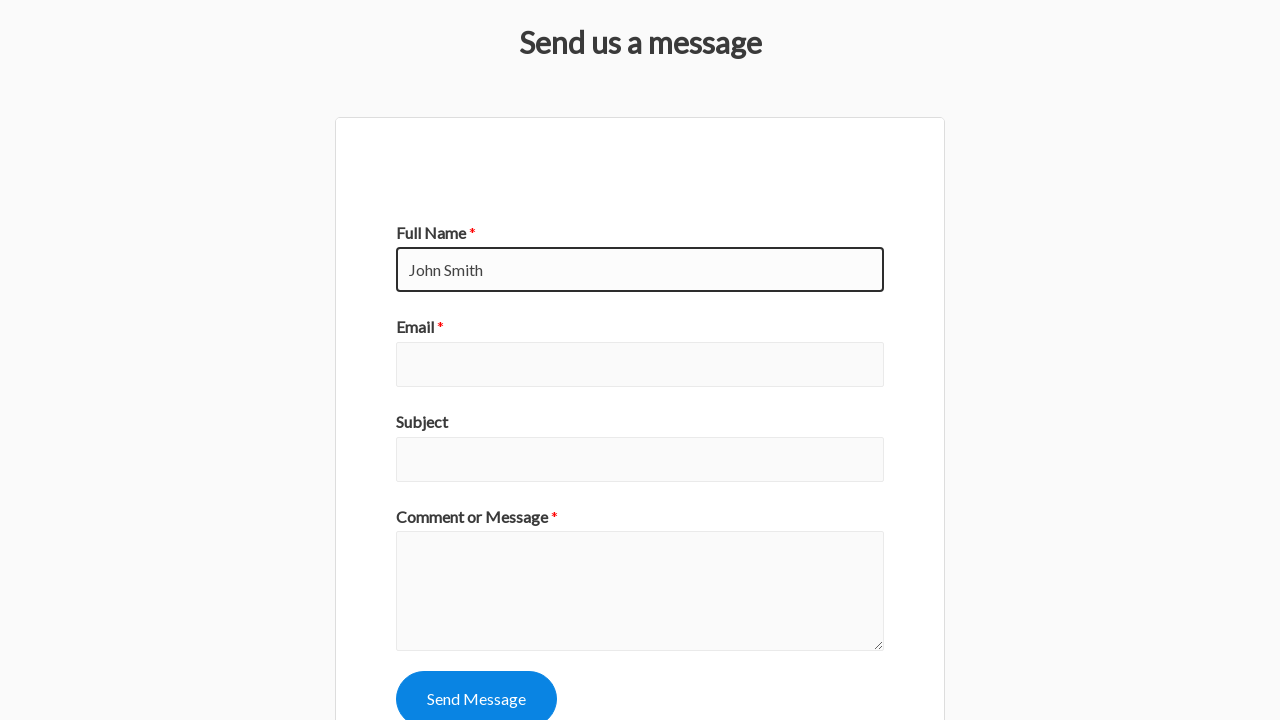

Filled in email field with 'john.smith@example.com' on #wpforms-8-field_1
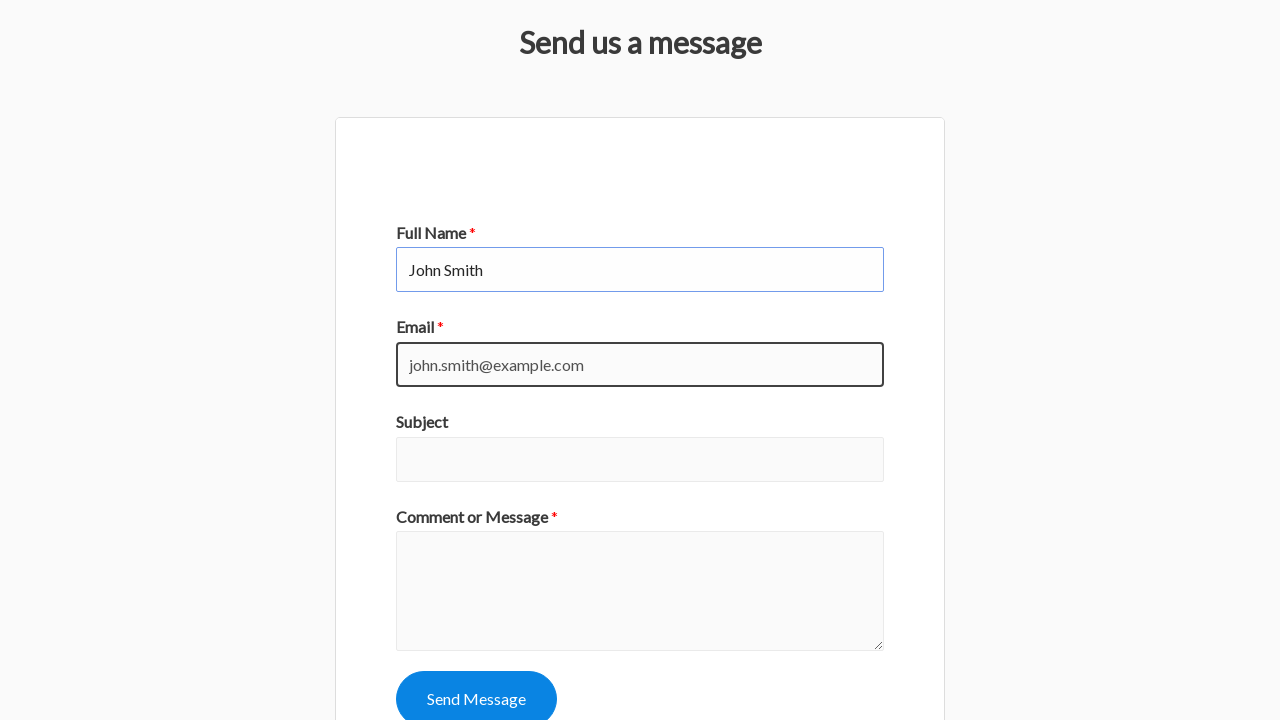

Filled in subject field with 'Test Inquiry' on #wpforms-8-field_3
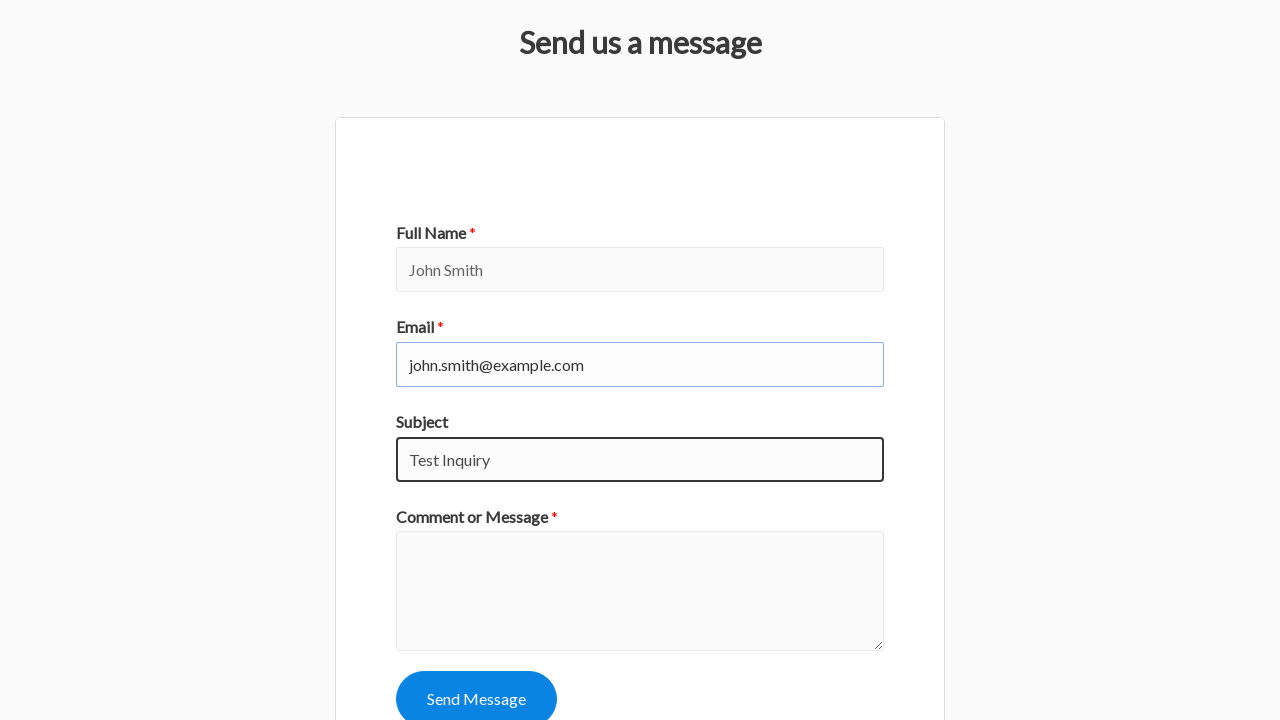

Filled in message field with test message on #wpforms-8-field_2
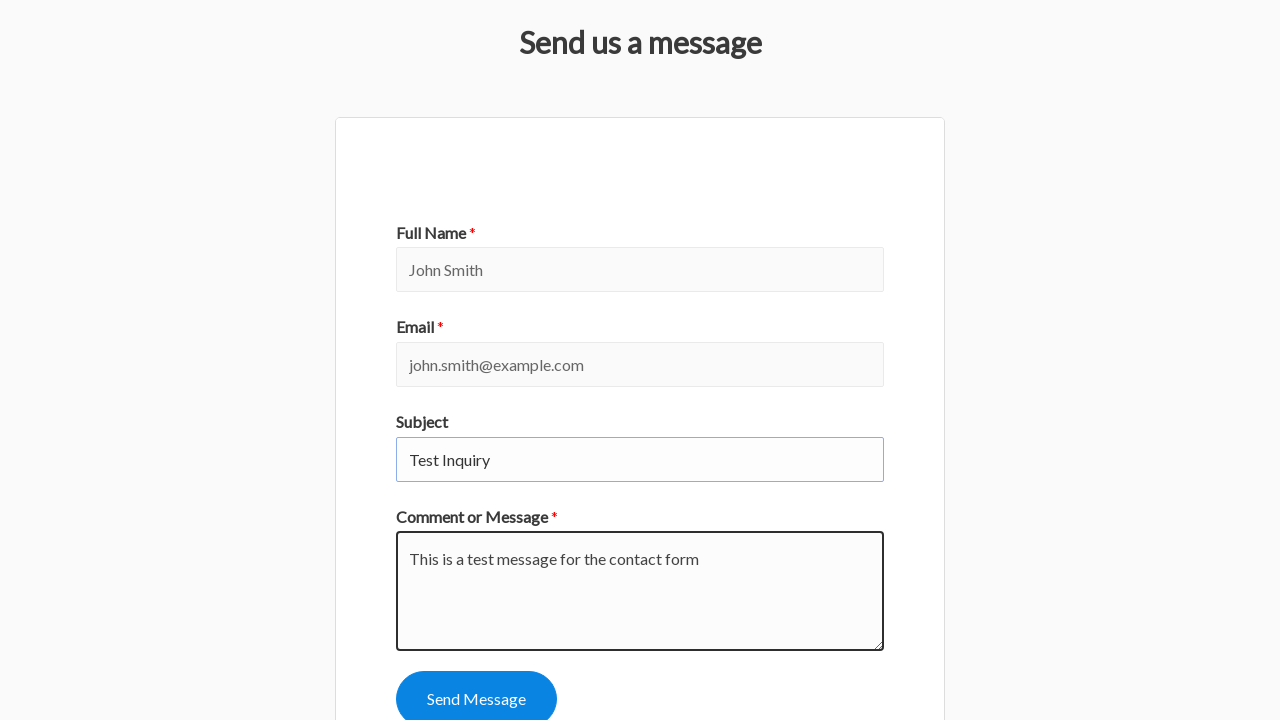

Clicked submit button to send contact form at (476, 692) on .wpforms-submit
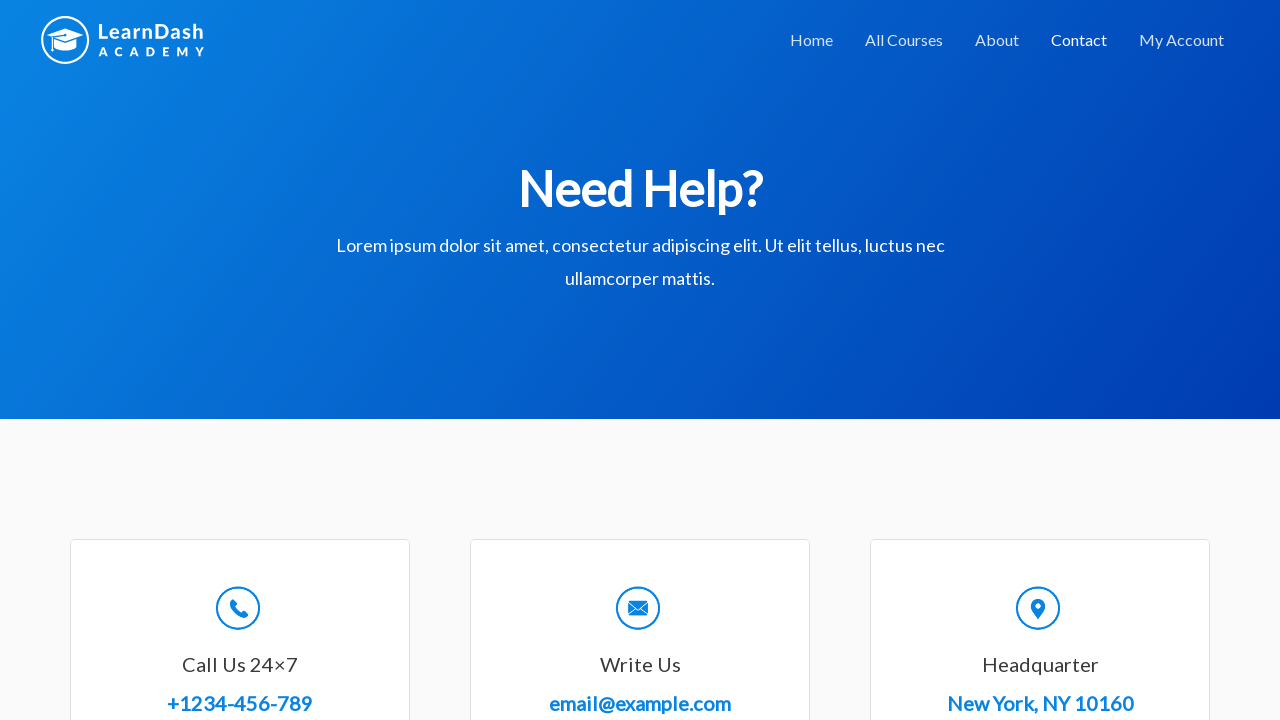

Success message appeared confirming form submission
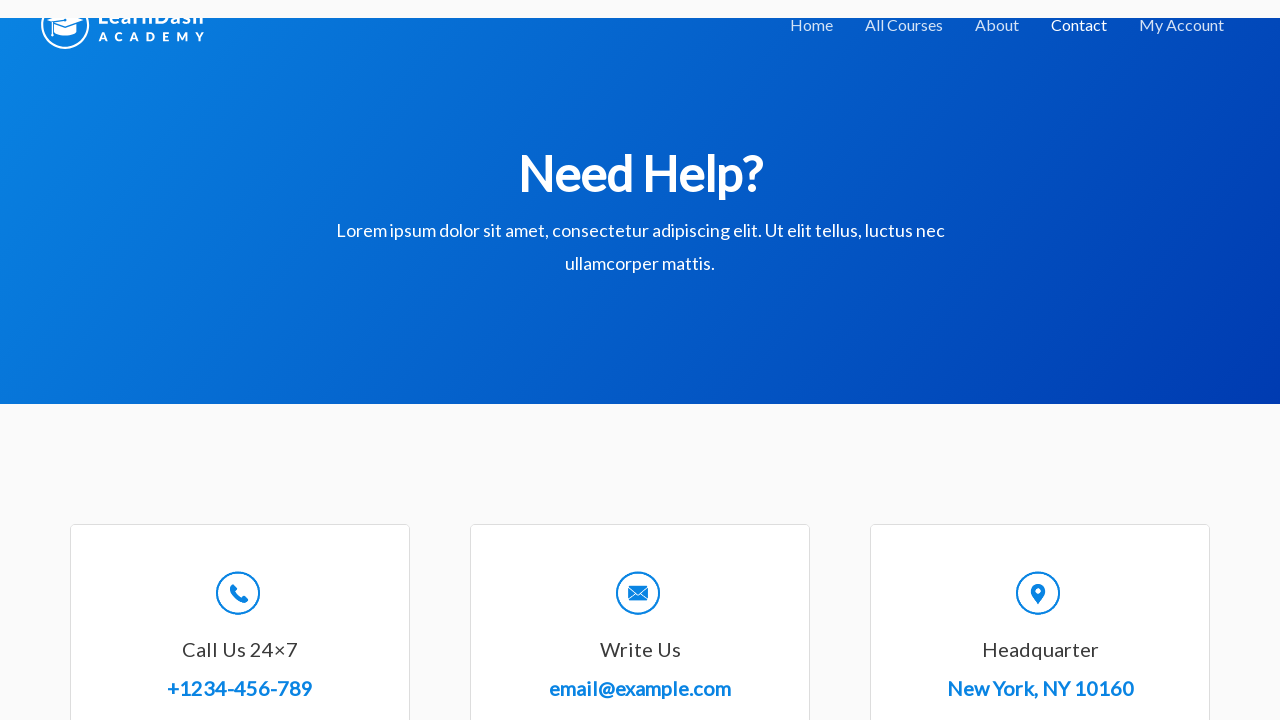

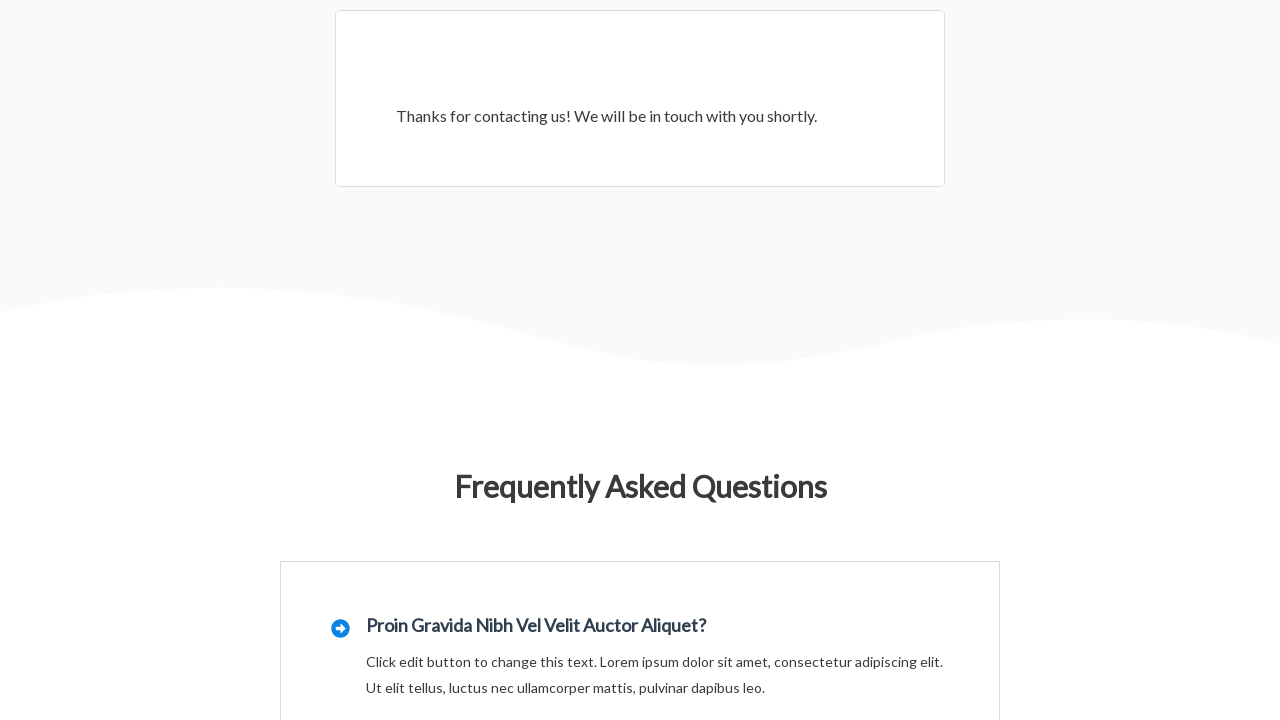